Navigates to Python.org homepage and verifies that event information is displayed in the events widget

Starting URL: https://www.python.org/

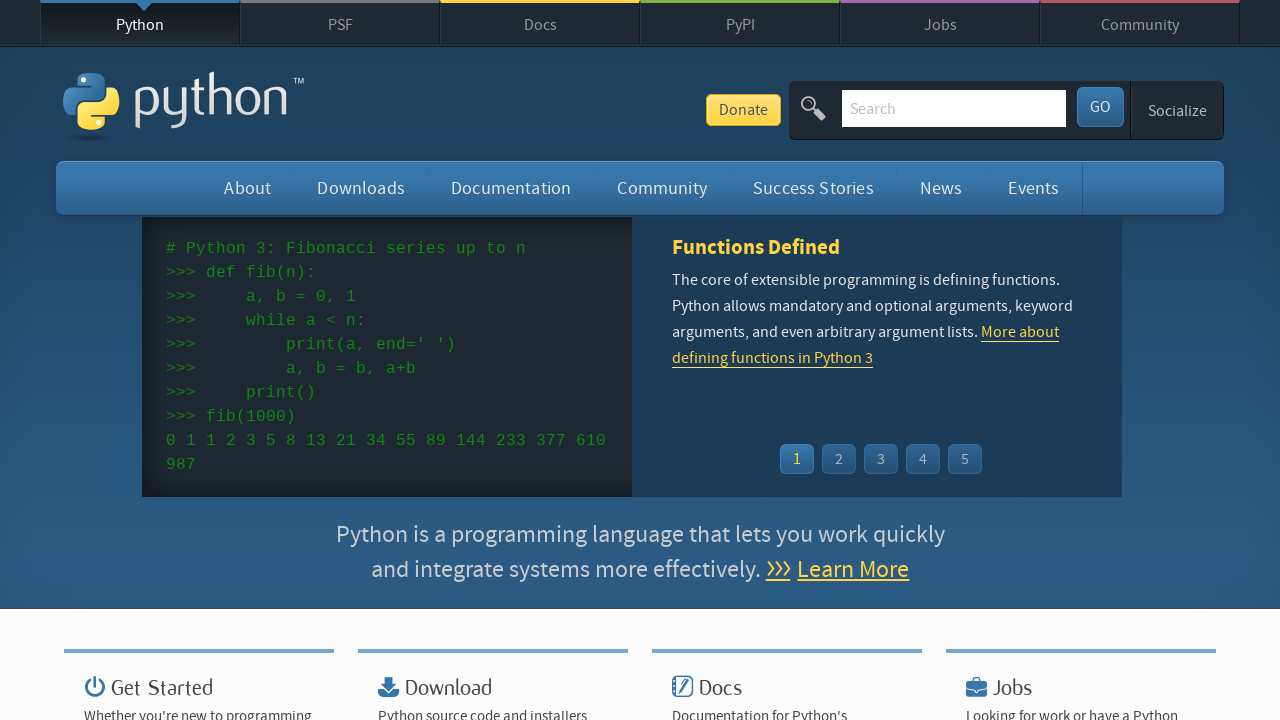

Navigated to Python.org homepage
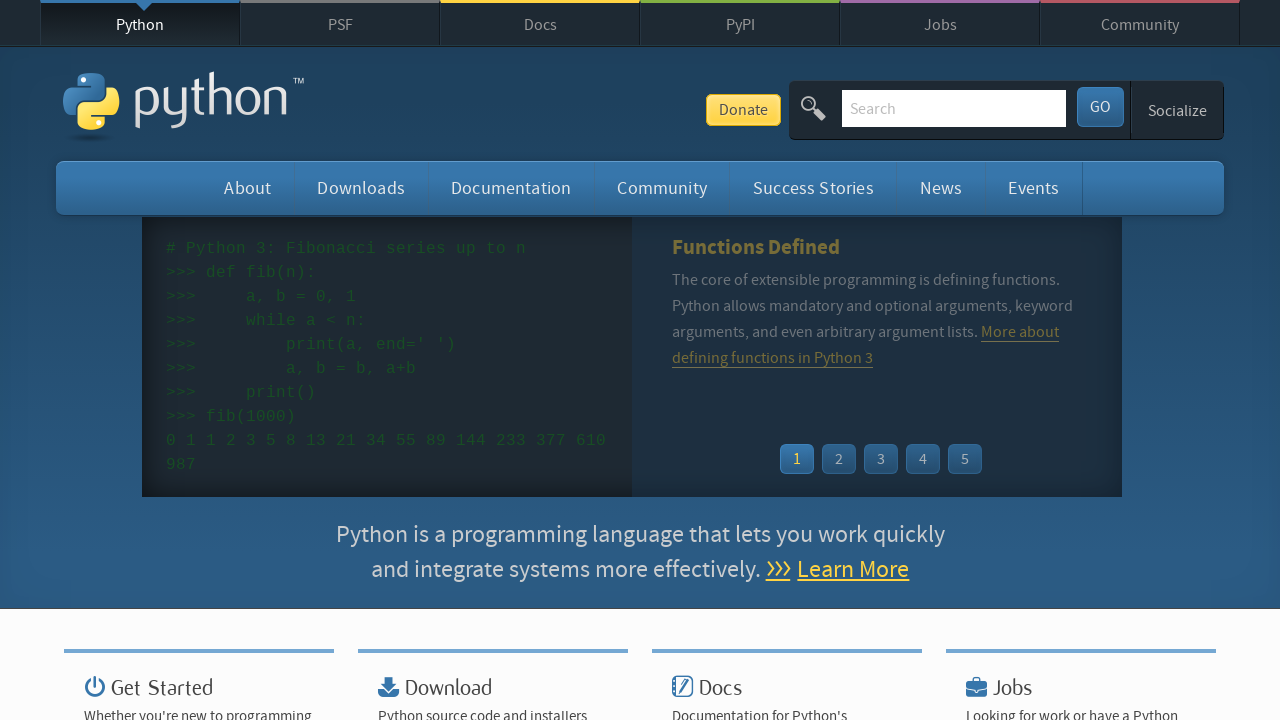

Event widget loaded
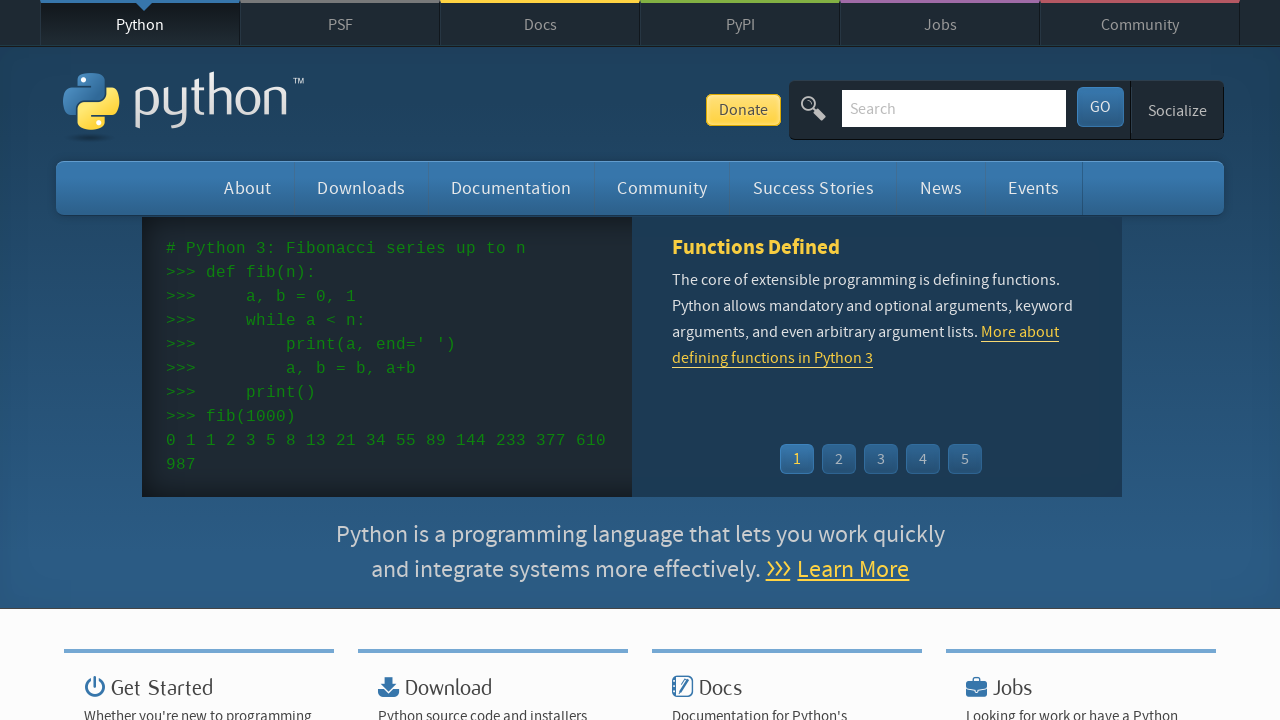

Event dates are displayed in the event widget
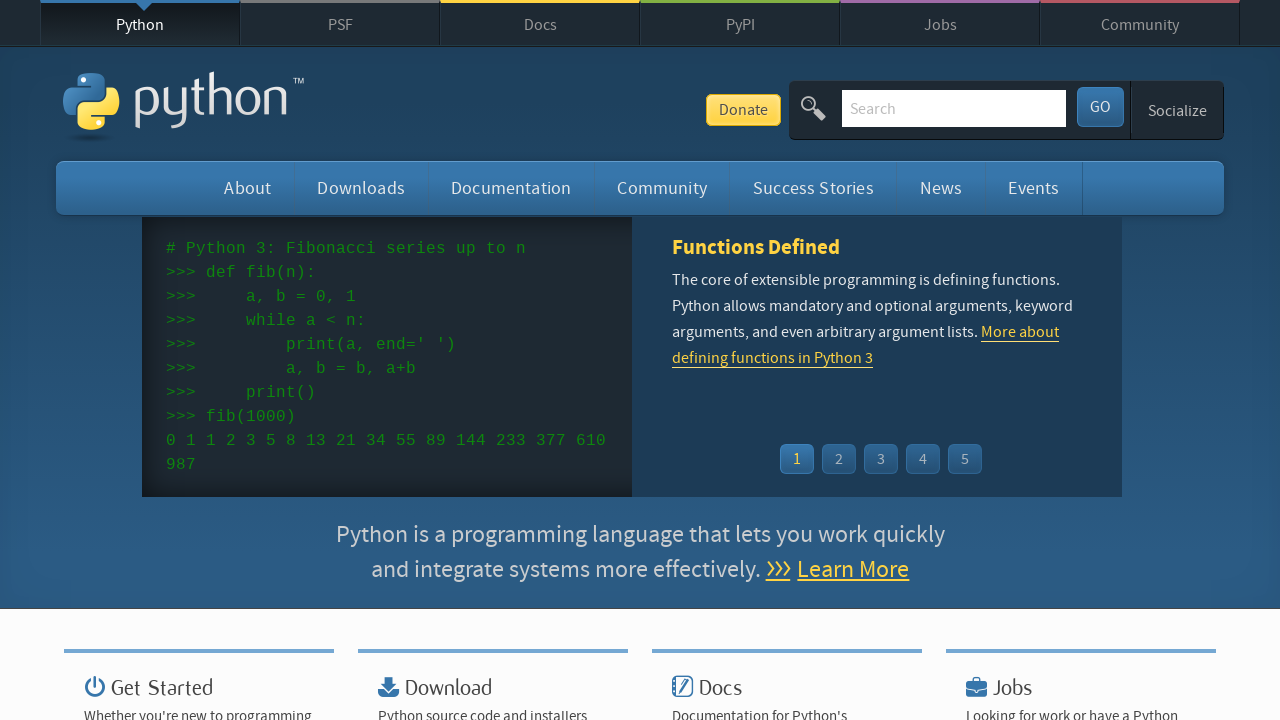

Event titles are displayed in the event widget
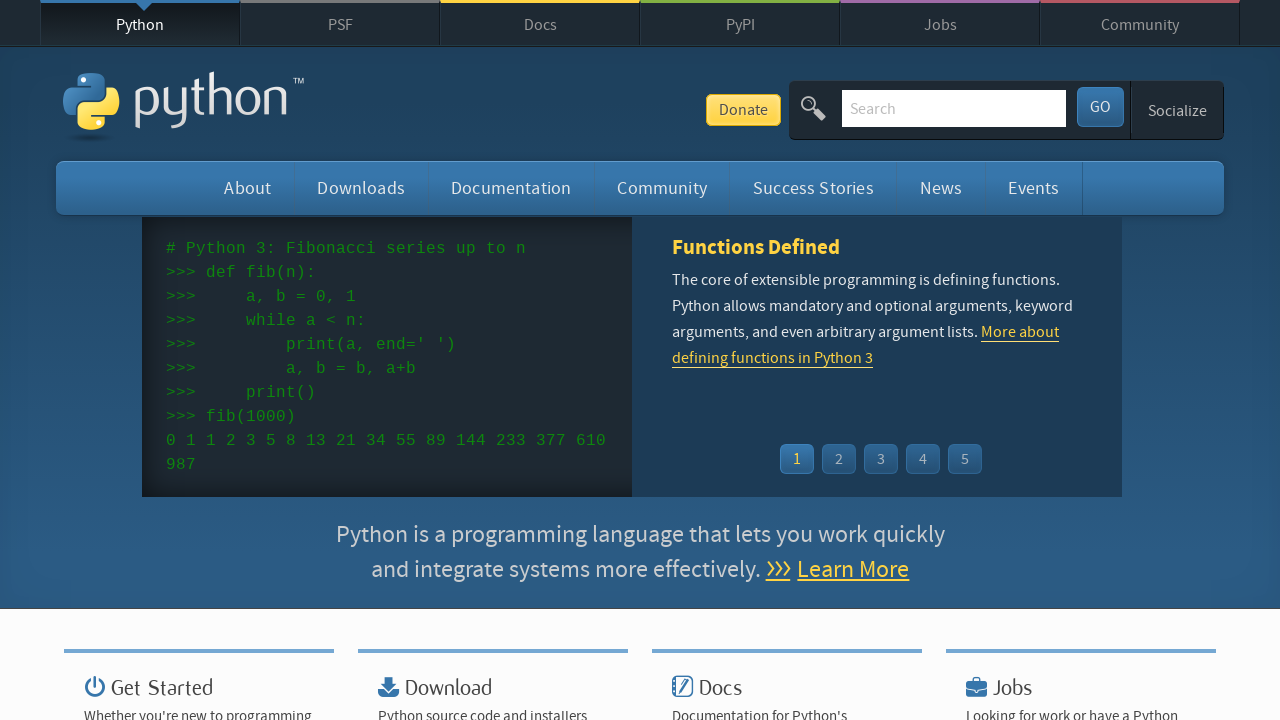

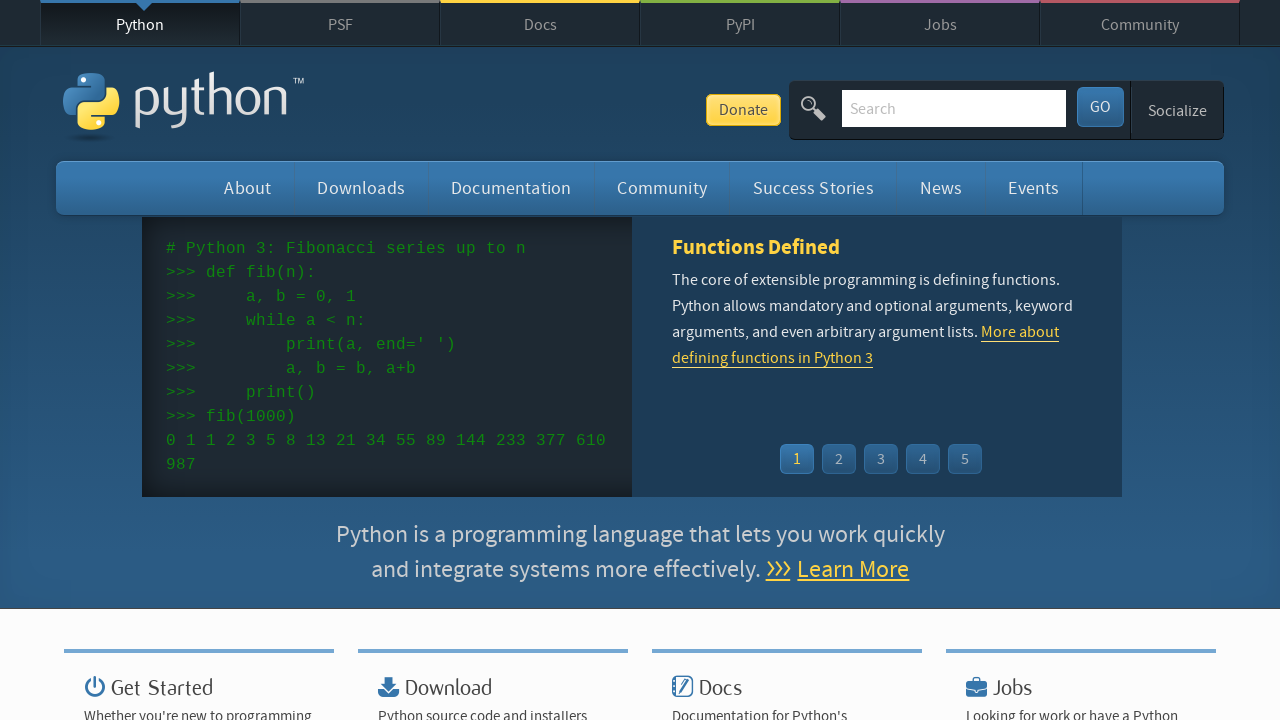